Tests an e-commerce site by adding specific products (Cauliflower, Capsicum, Pears) to the shopping cart by finding them in the product list and clicking their add buttons

Starting URL: https://rahulshettyacademy.com/seleniumPractise/#/

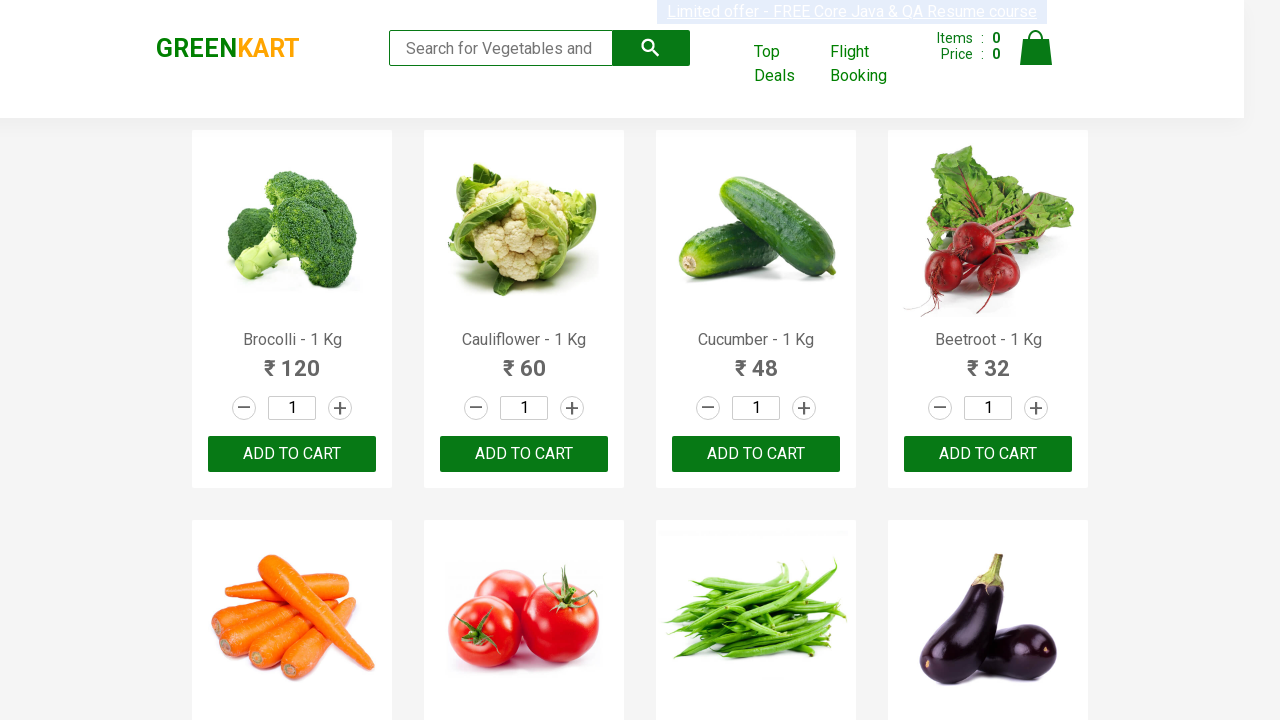

Retrieved all product name elements from the page
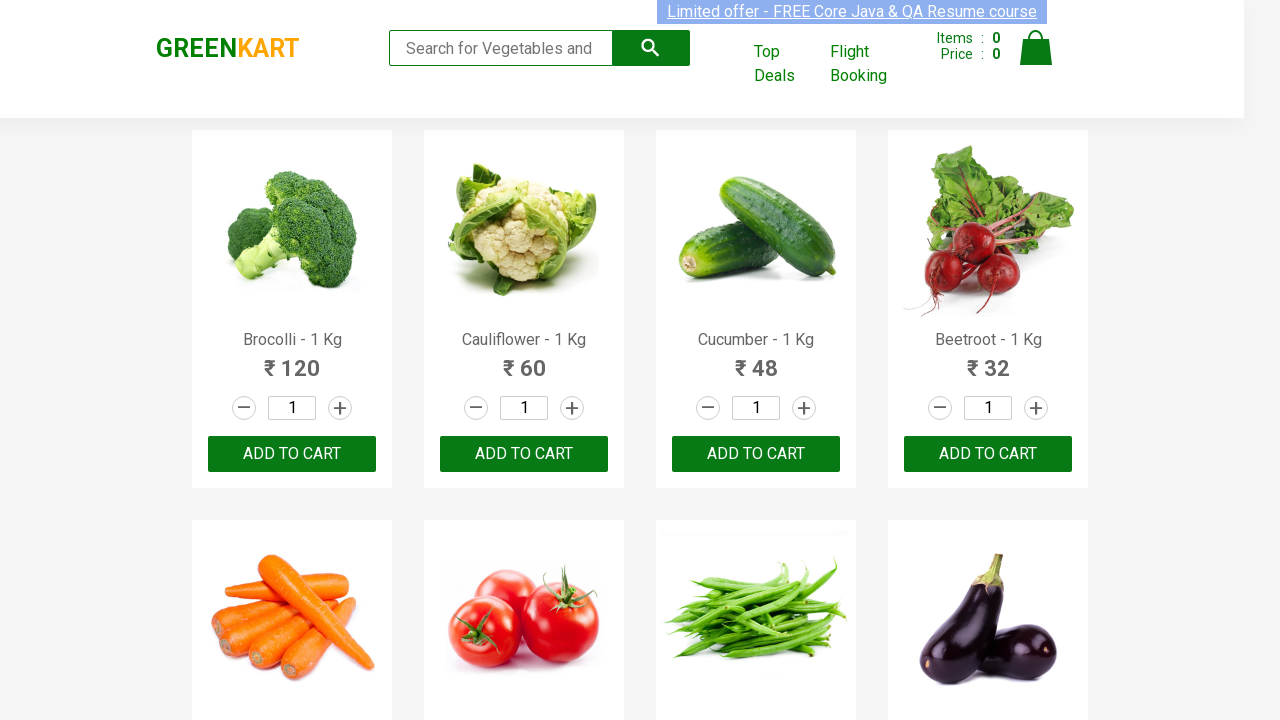

Retrieved all add to cart buttons from the page
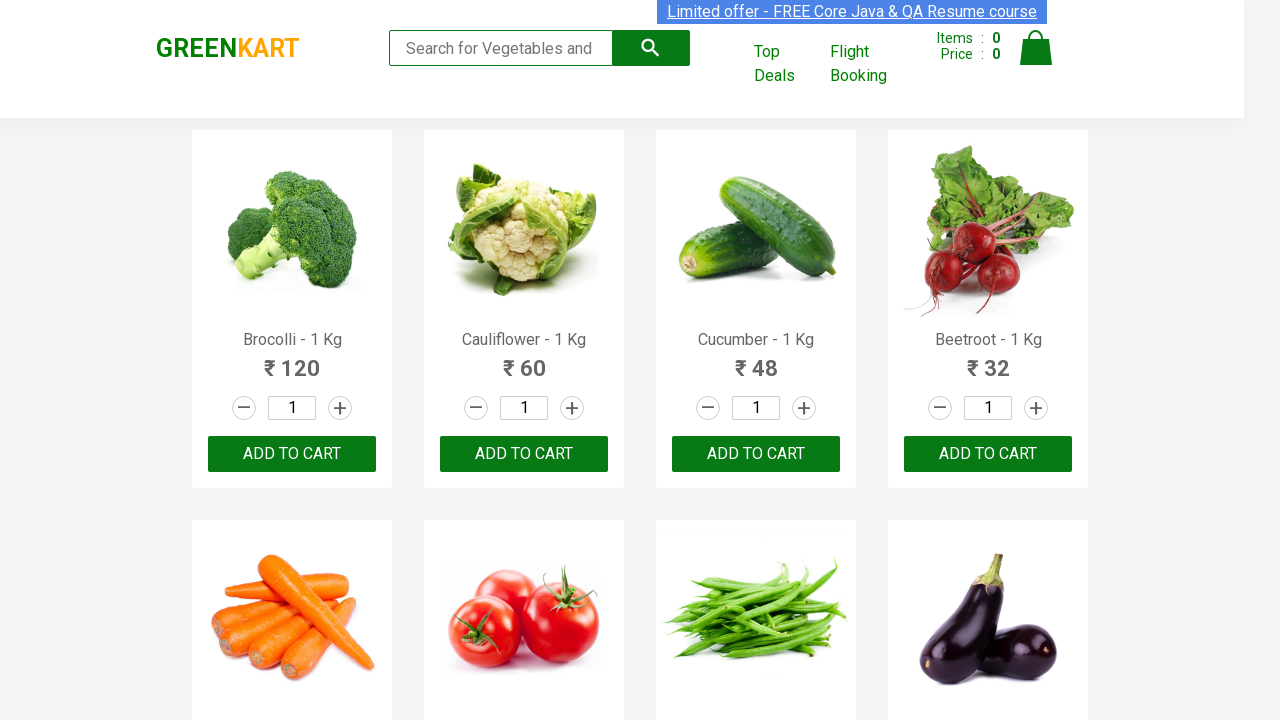

Clicked add to cart button for Cauliflower at (524, 454) on div.product-action >> nth=1
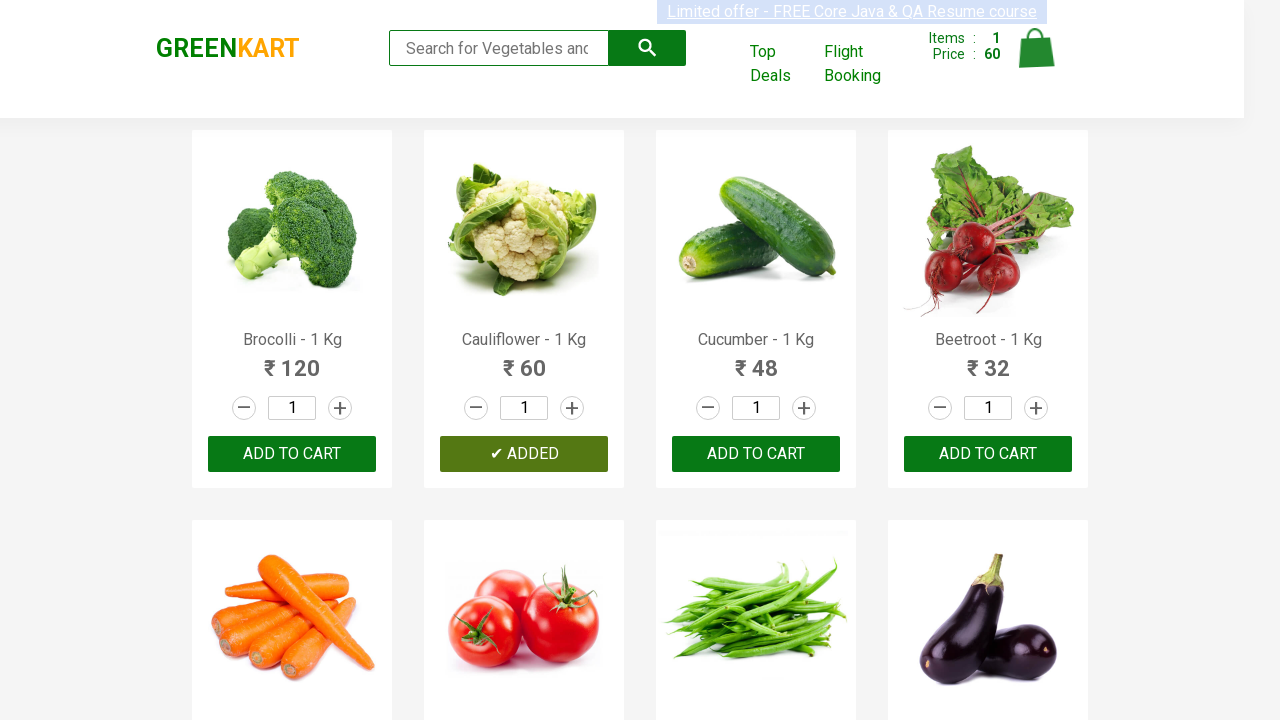

Clicked add to cart button for Capsicum at (292, 360) on div.product-action >> nth=8
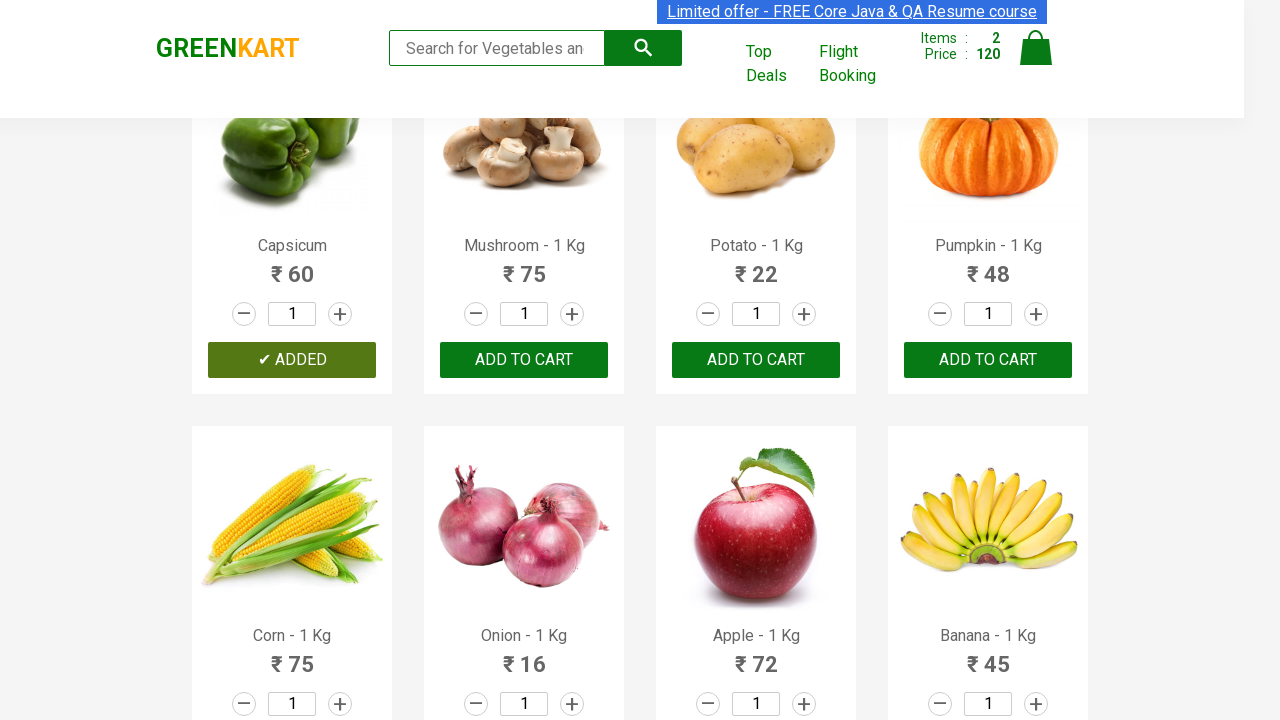

Clicked add to cart button for Pears at (292, 360) on div.product-action >> nth=20
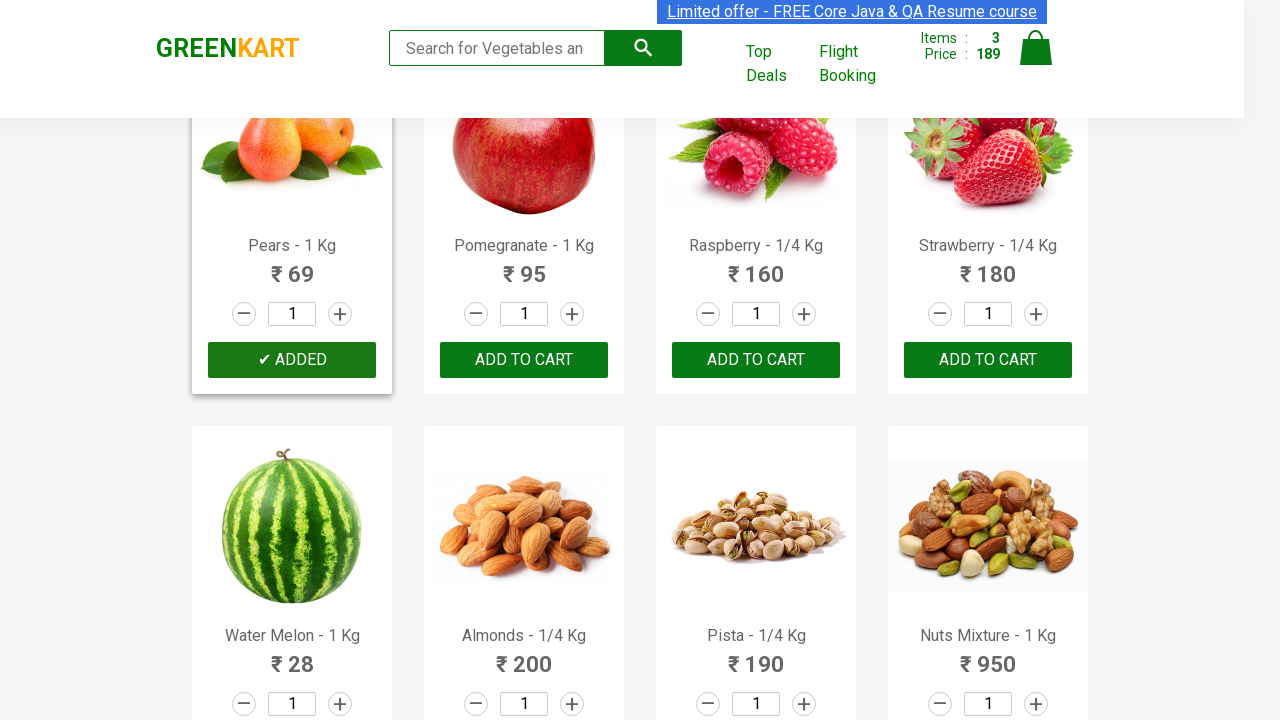

All required items (Cauliflower, Capsicum, Pears) have been added to cart
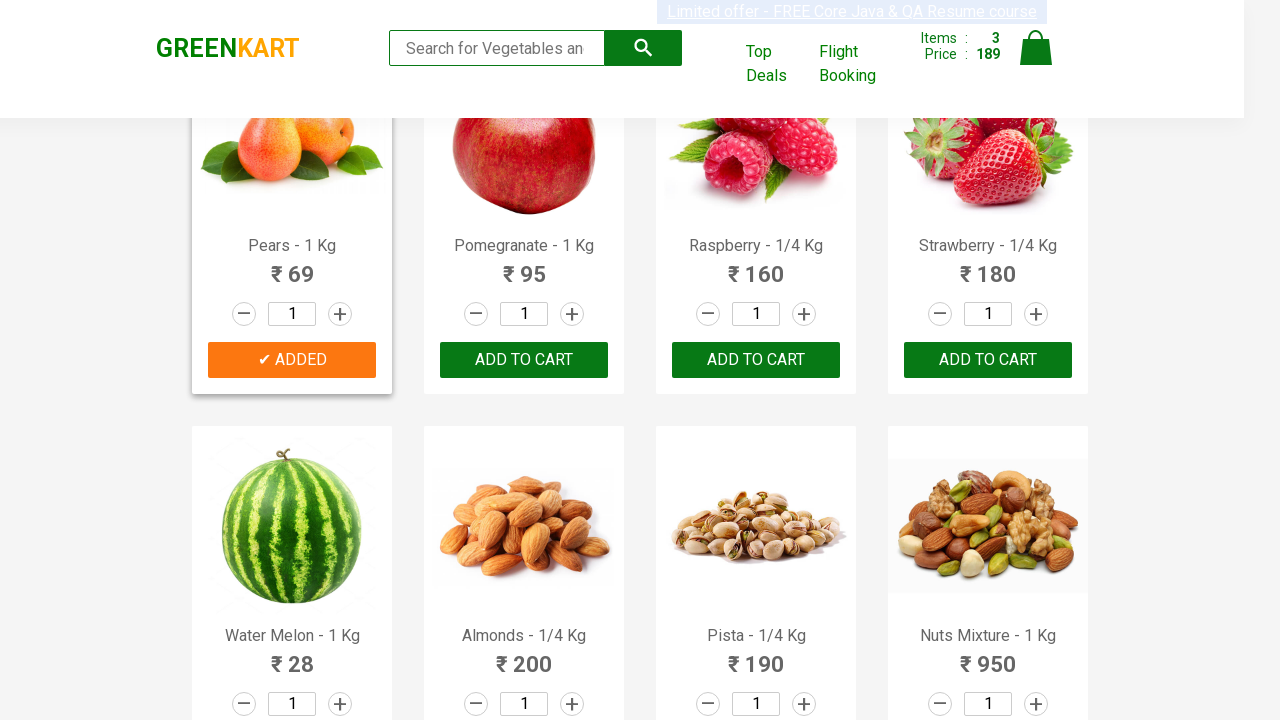

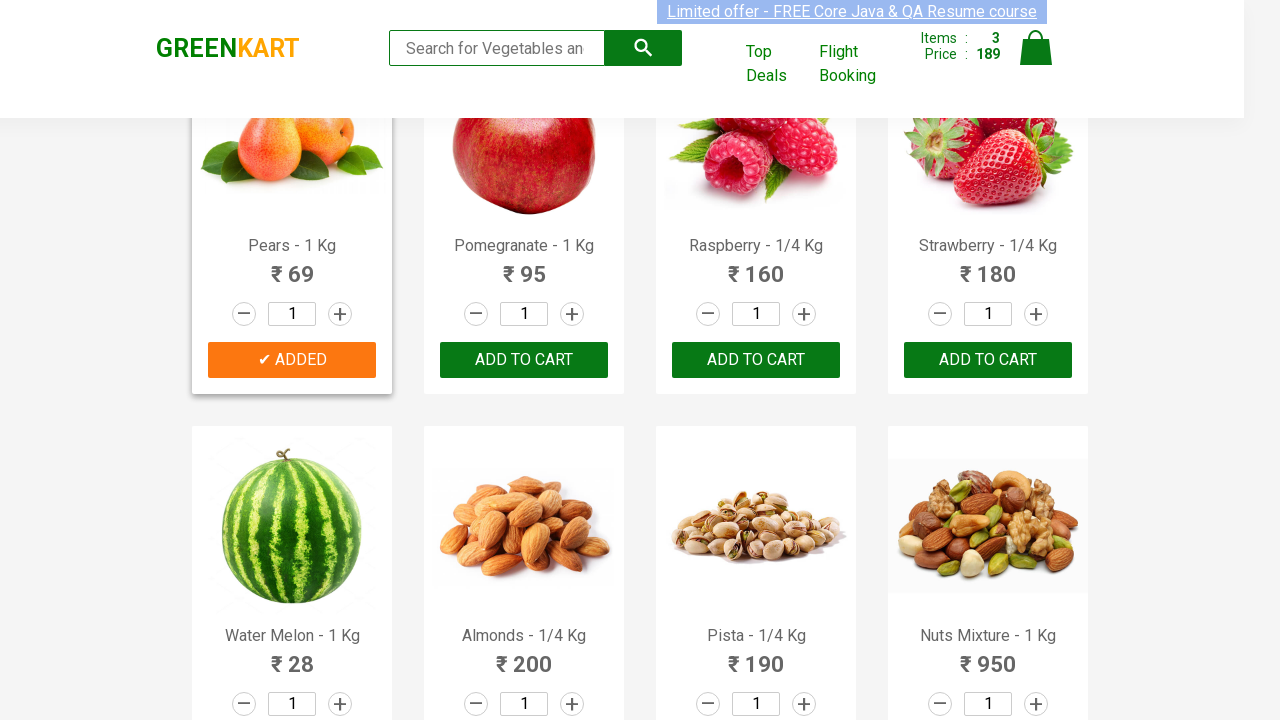